Tests drag and drop functionality by dragging an element from a source position to a drop target using mouse actions.

Starting URL: https://crossbrowsertesting.github.io/drag-and-drop

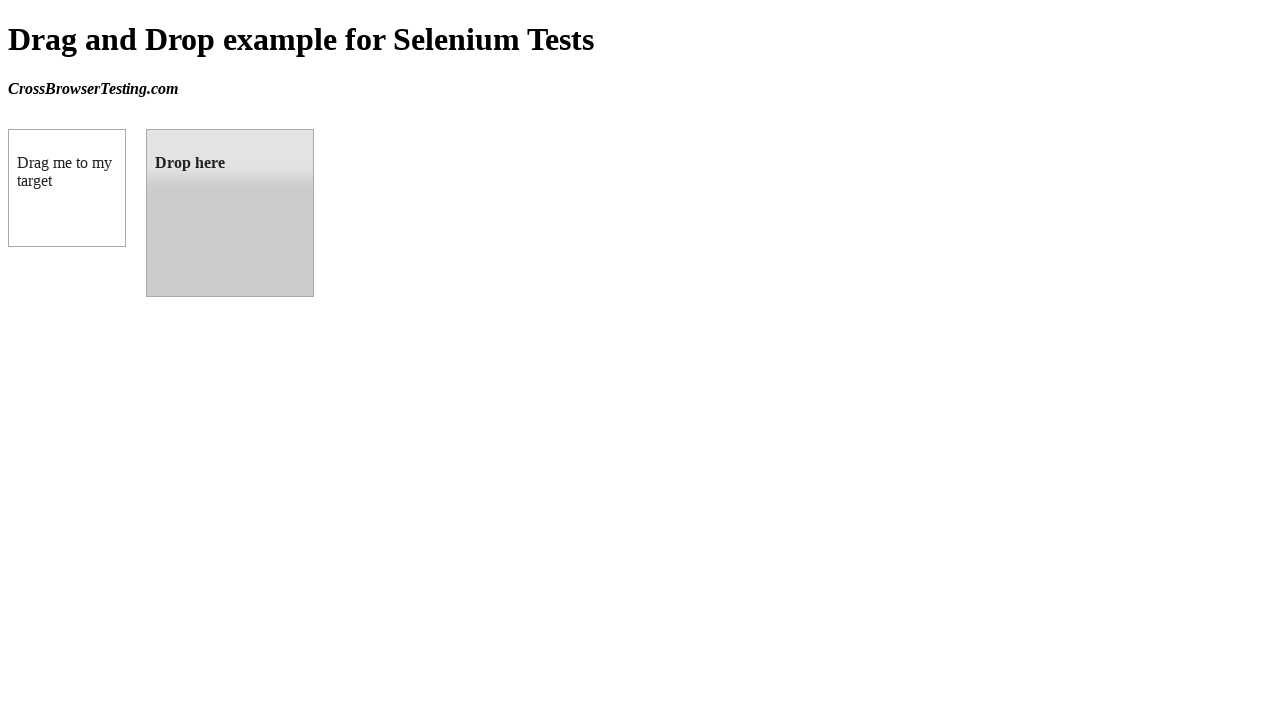

Waited for draggable element to be visible
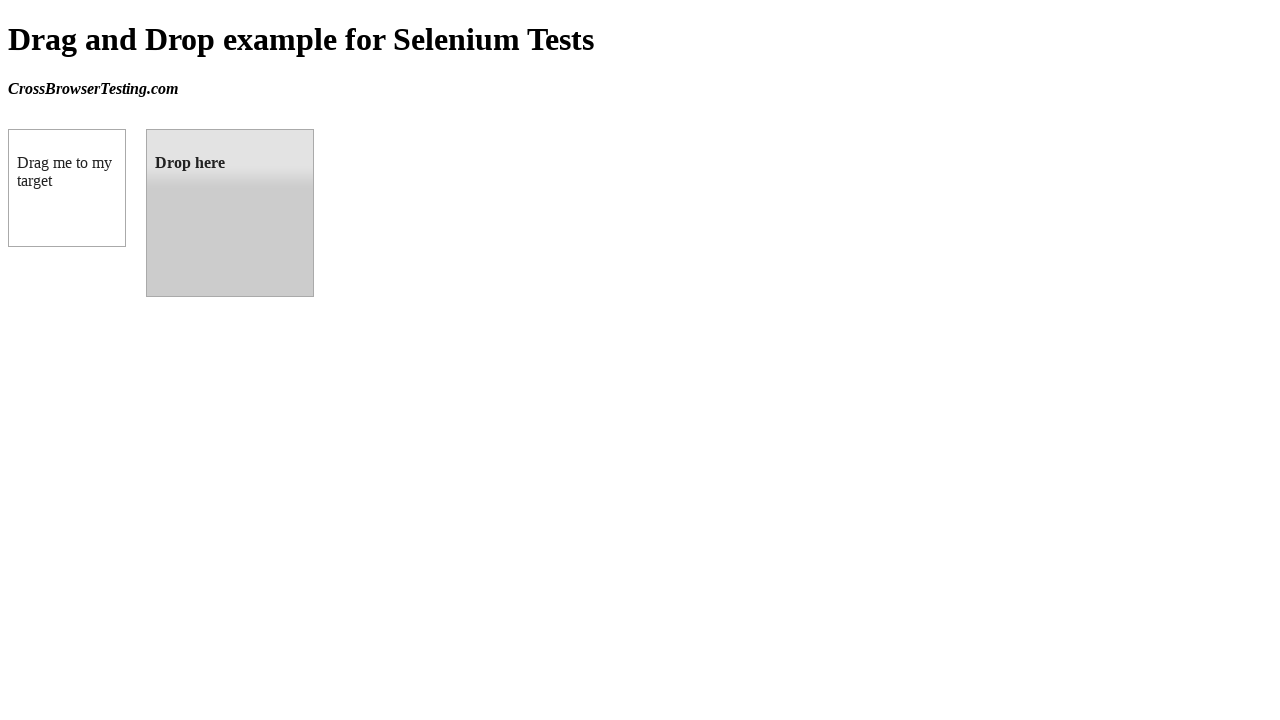

Waited for droppable element to be visible
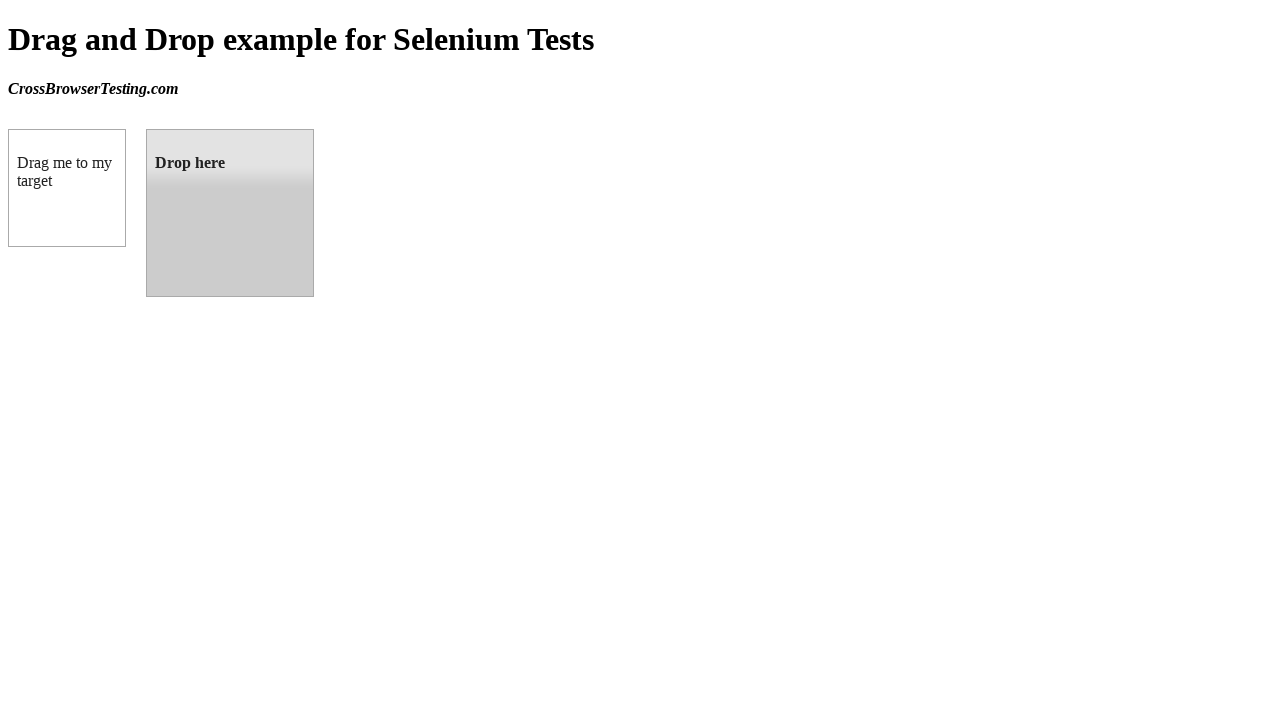

Dragged element from #draggable to #droppable target at (230, 213)
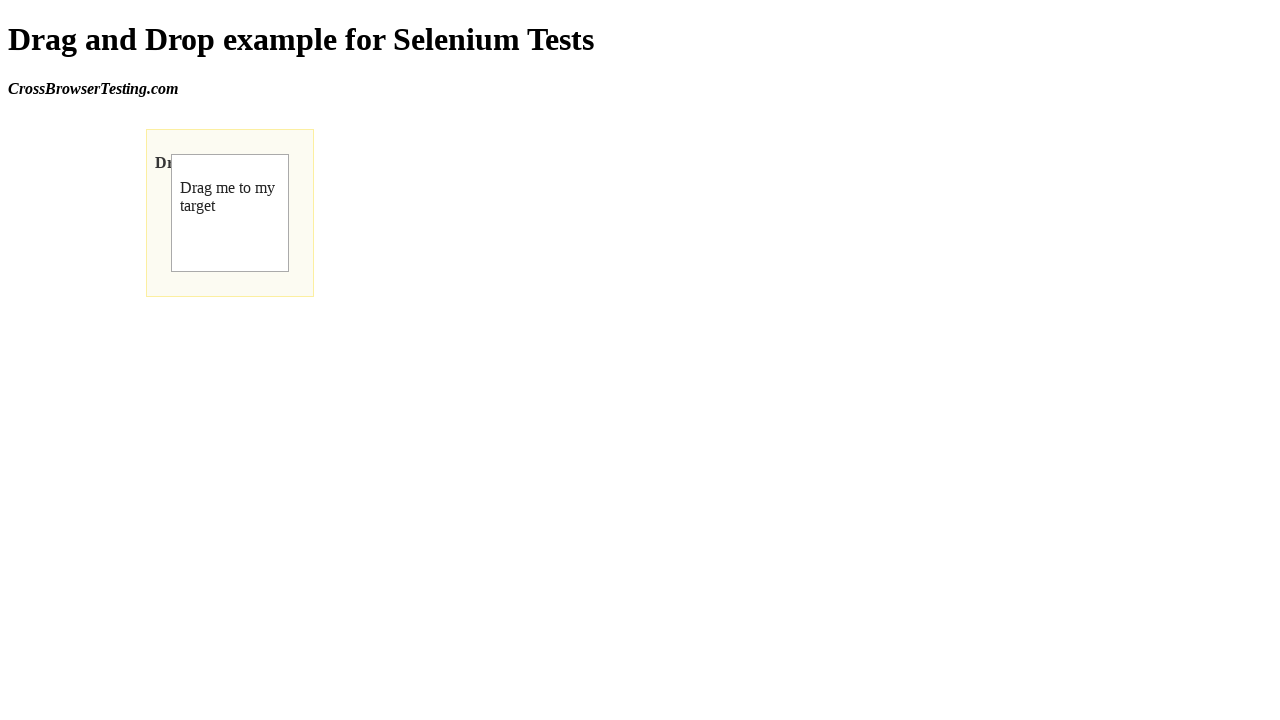

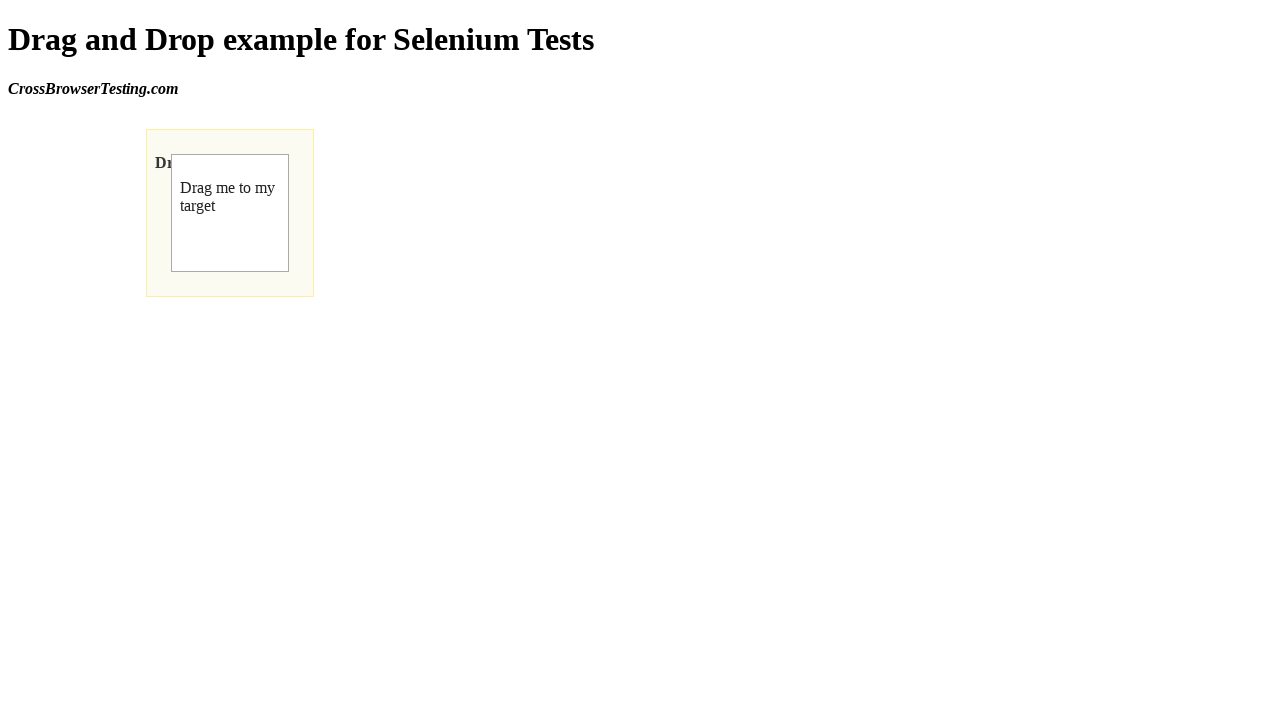